Navigates to a scientific article via DOI, clicks on the "Article HTML" link if available for Royal Society of Chemistry articles, and scrolls down the page to load all content.

Starting URL: https://doi.org/10.1039/D0SC02458A

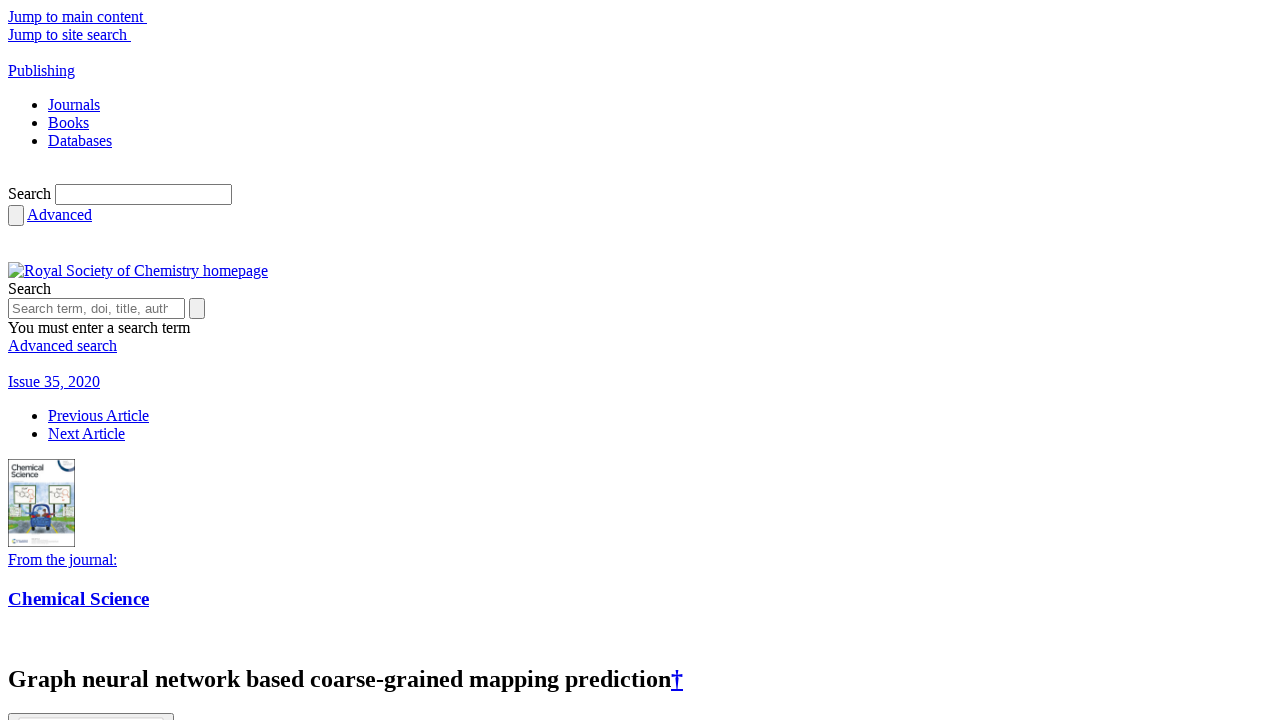

Navigated to DOI article page (https://doi.org/10.1039/D0SC02458A)
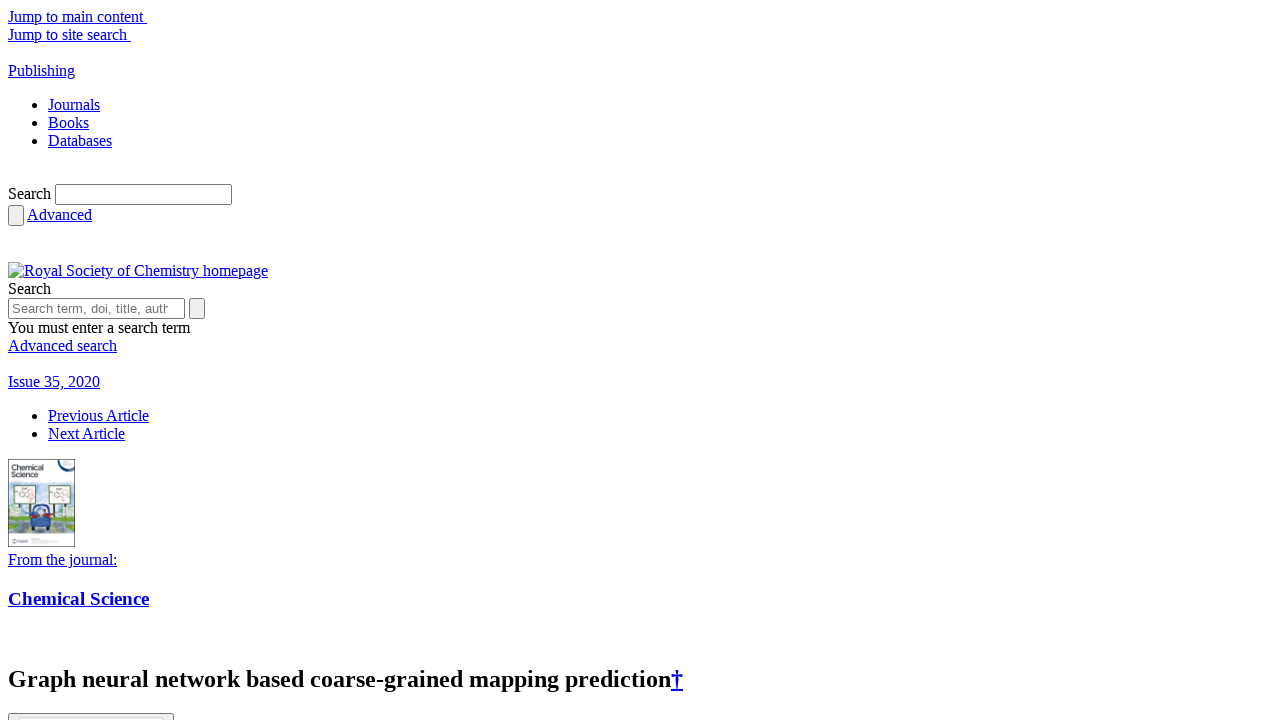

Article HTML link not found or not clickable (may not be an RSC article) on text=Article HTML
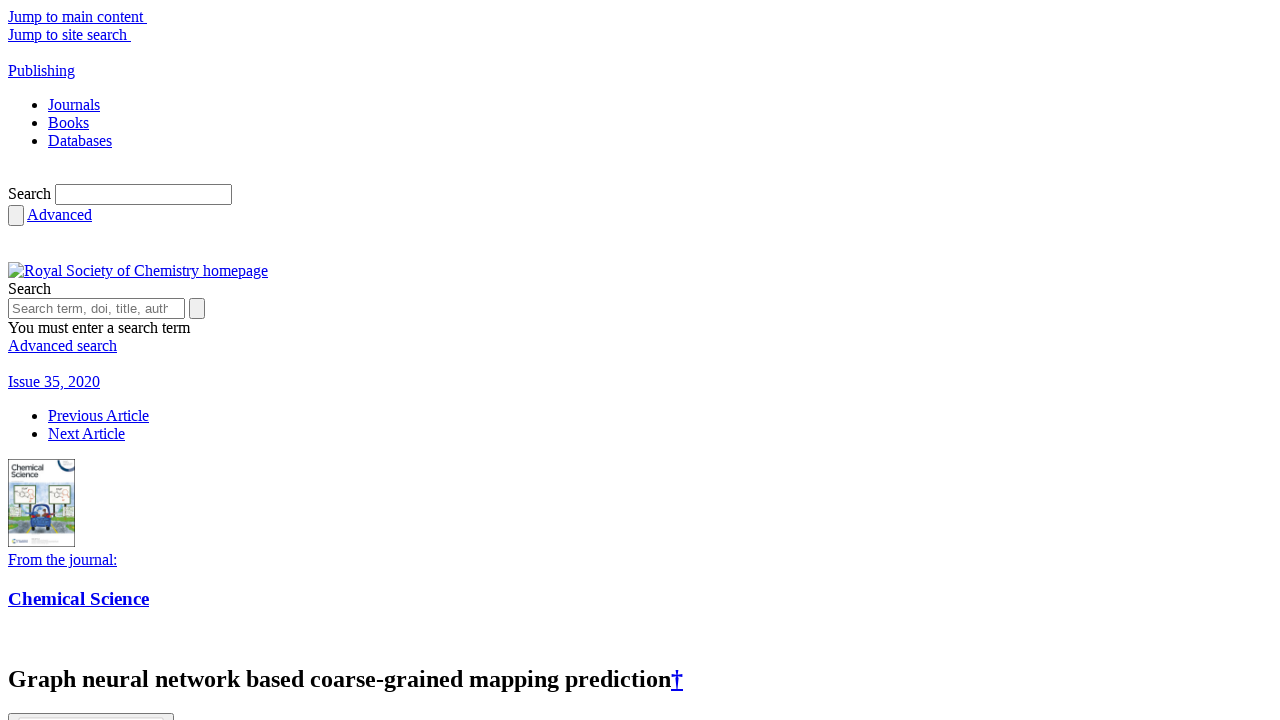

Scrolled down 500 pixels to load more content
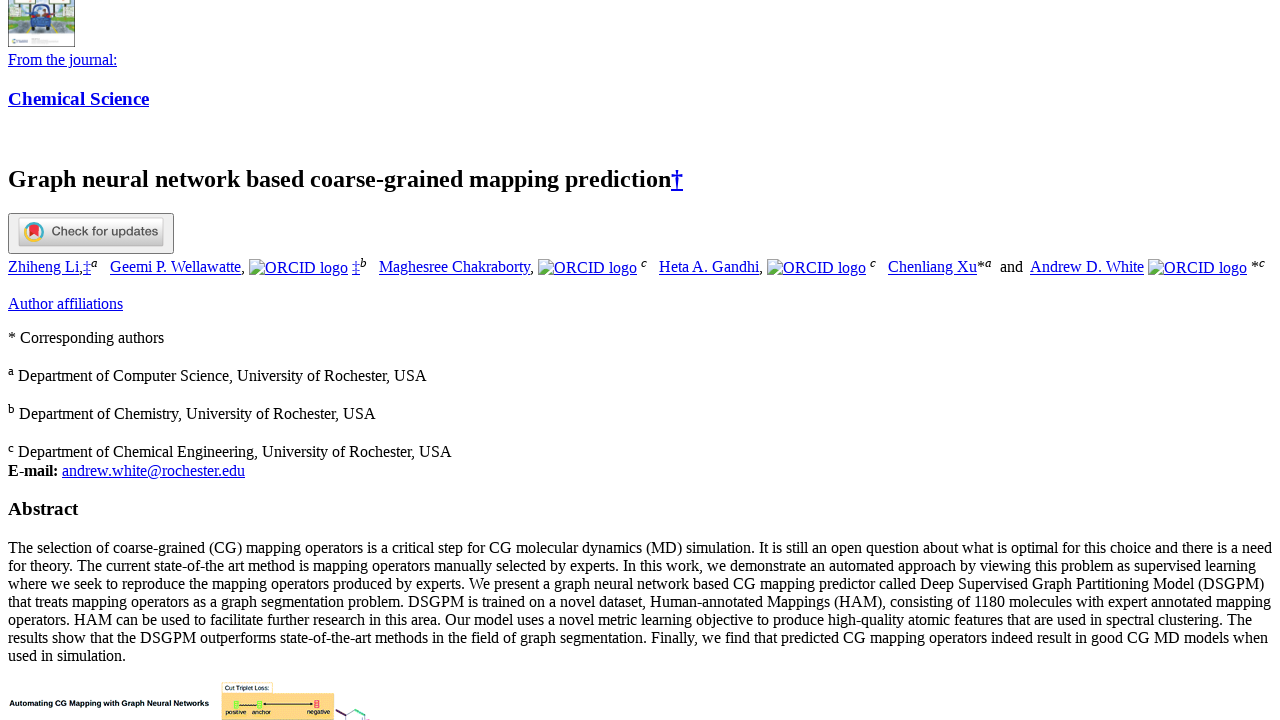

Waited 100ms for content to load after scrolling
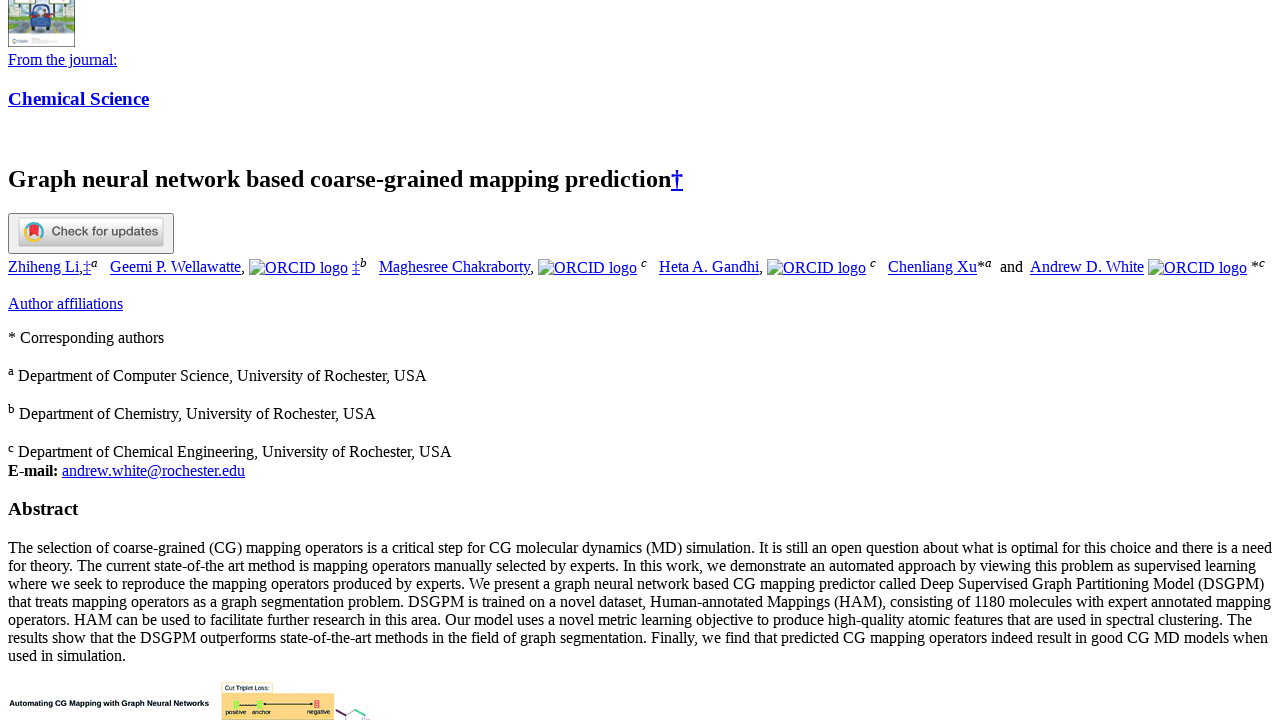

Scrolled down 500 pixels to load more content
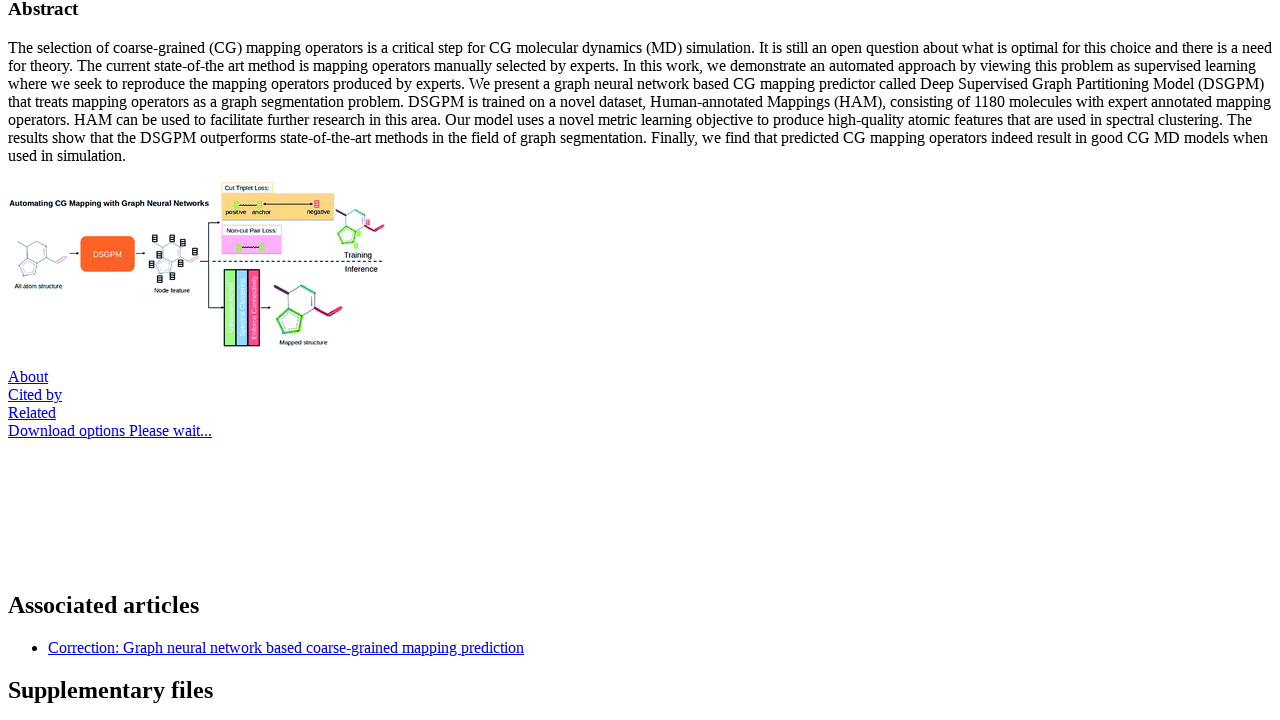

Waited 100ms for content to load after scrolling
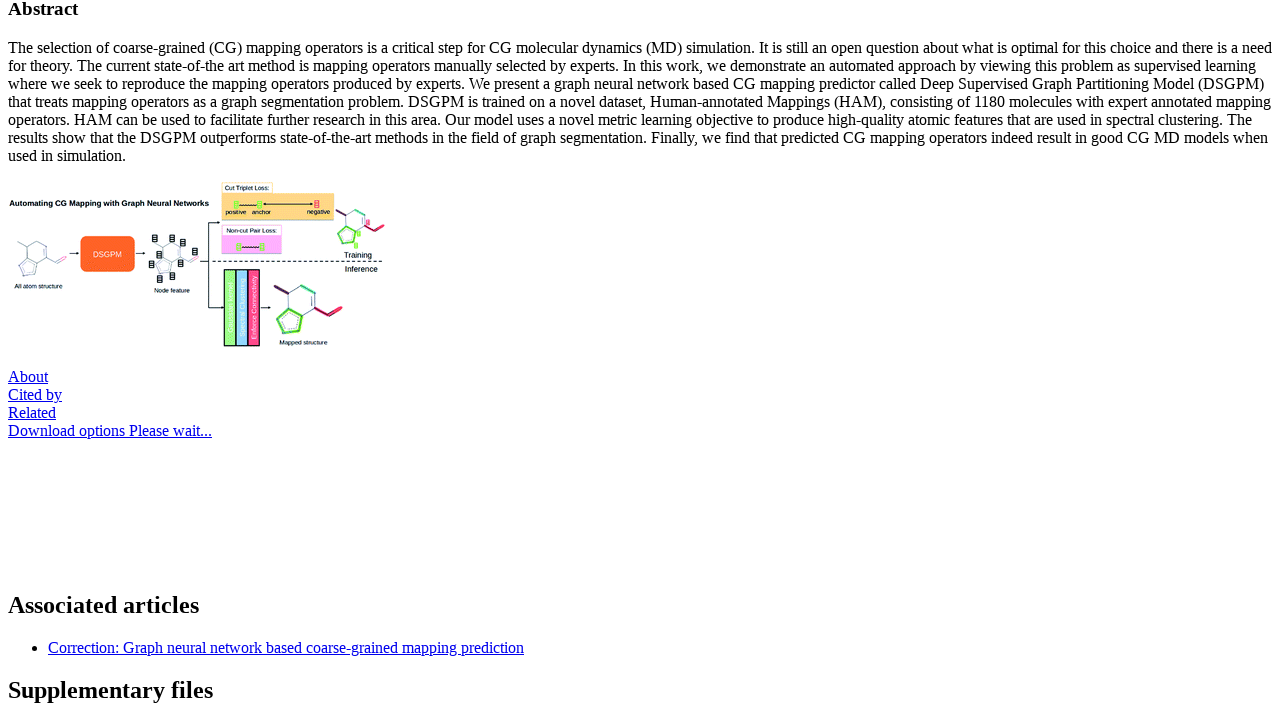

Page content stabilized - no new content loaded, scrolling complete
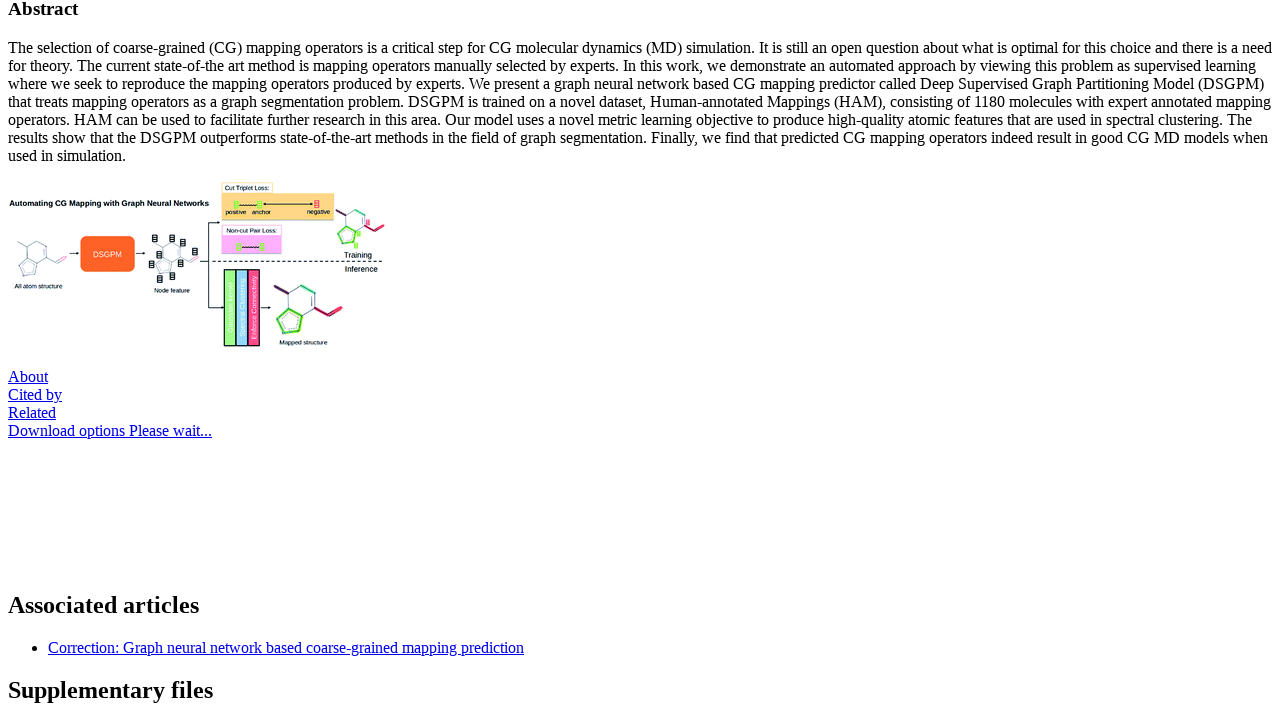

Page reached networkidle state - all network requests completed
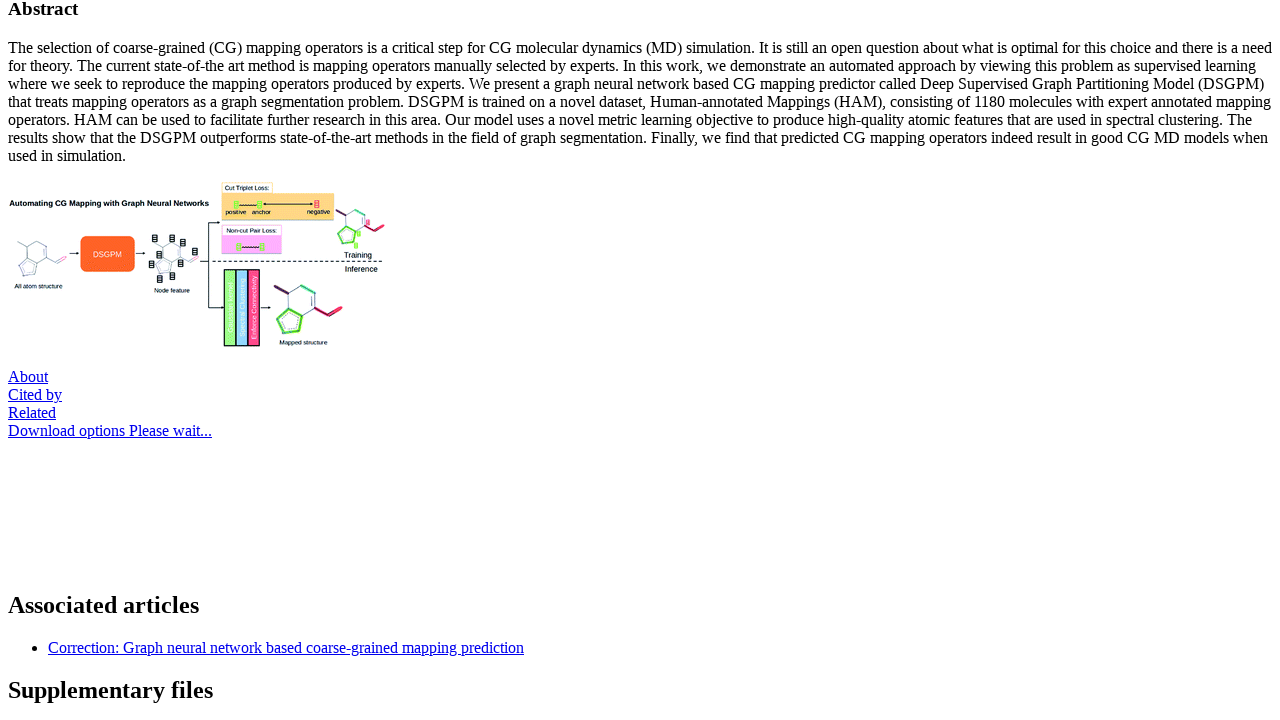

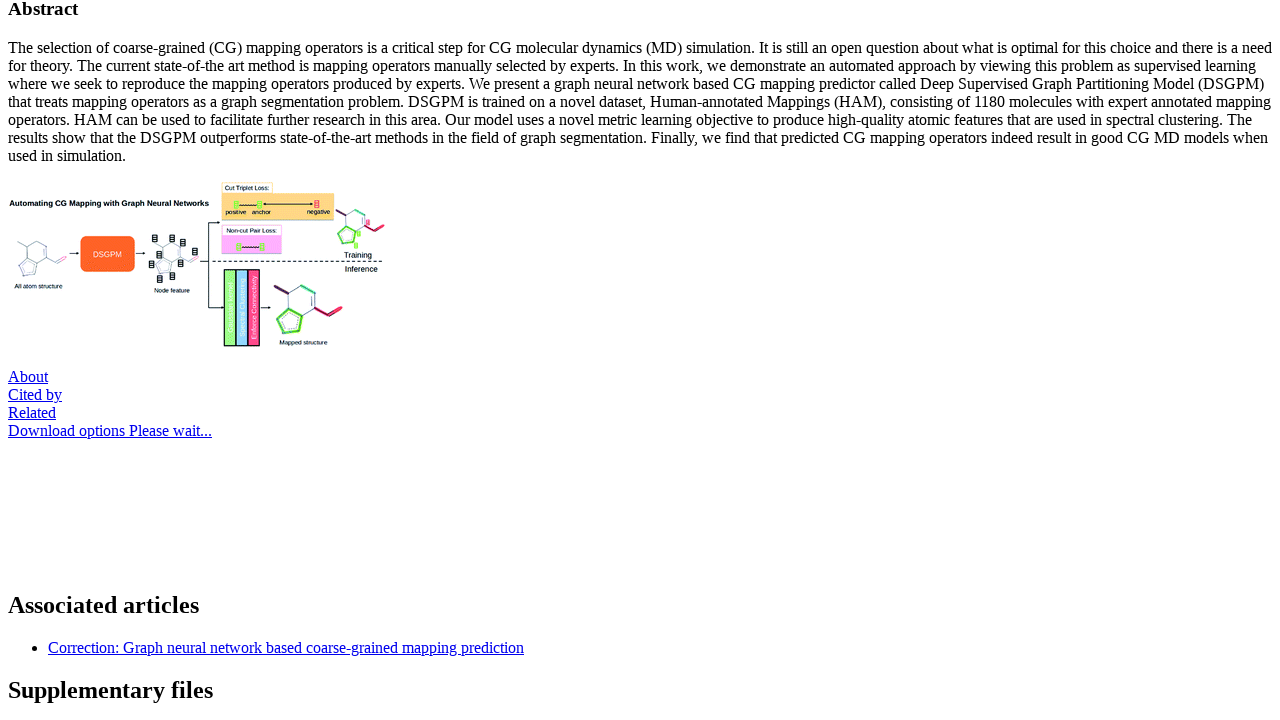